Tests drag and drop functionality by dragging an element from one location to another

Starting URL: http://sahitest.com/demo/dragDropMooTools.htm

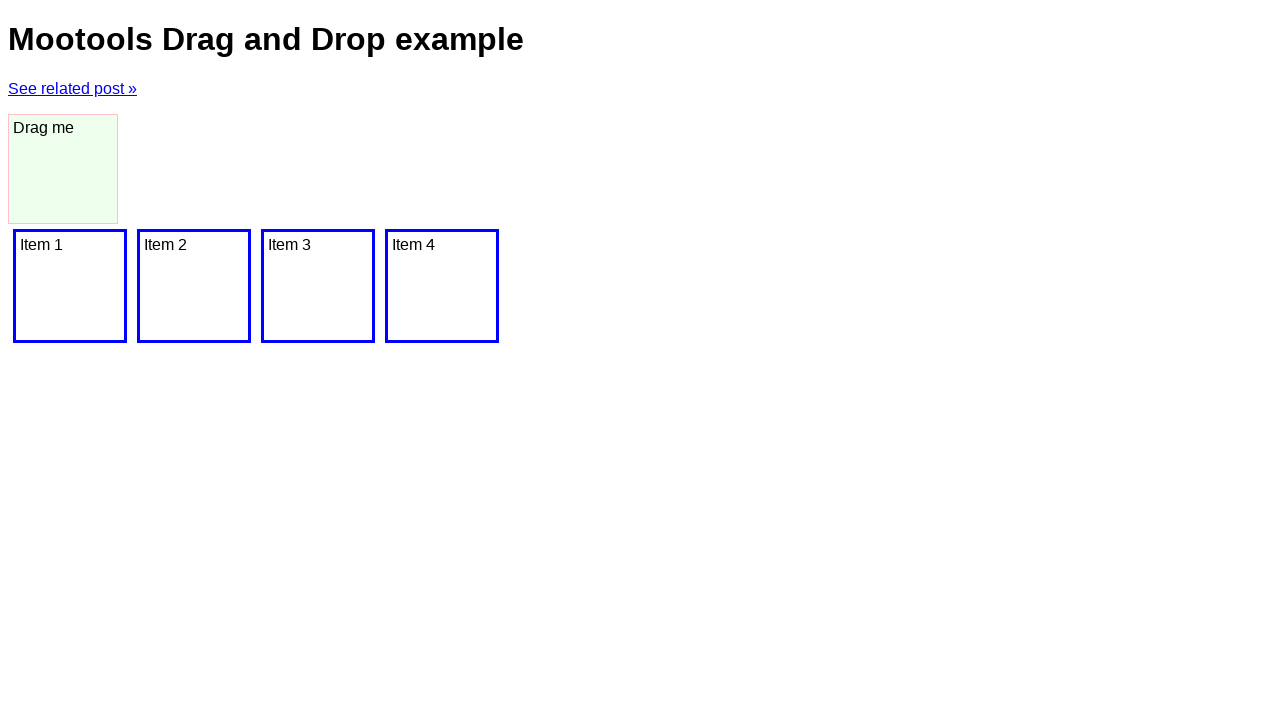

Navigated to drag and drop demo page
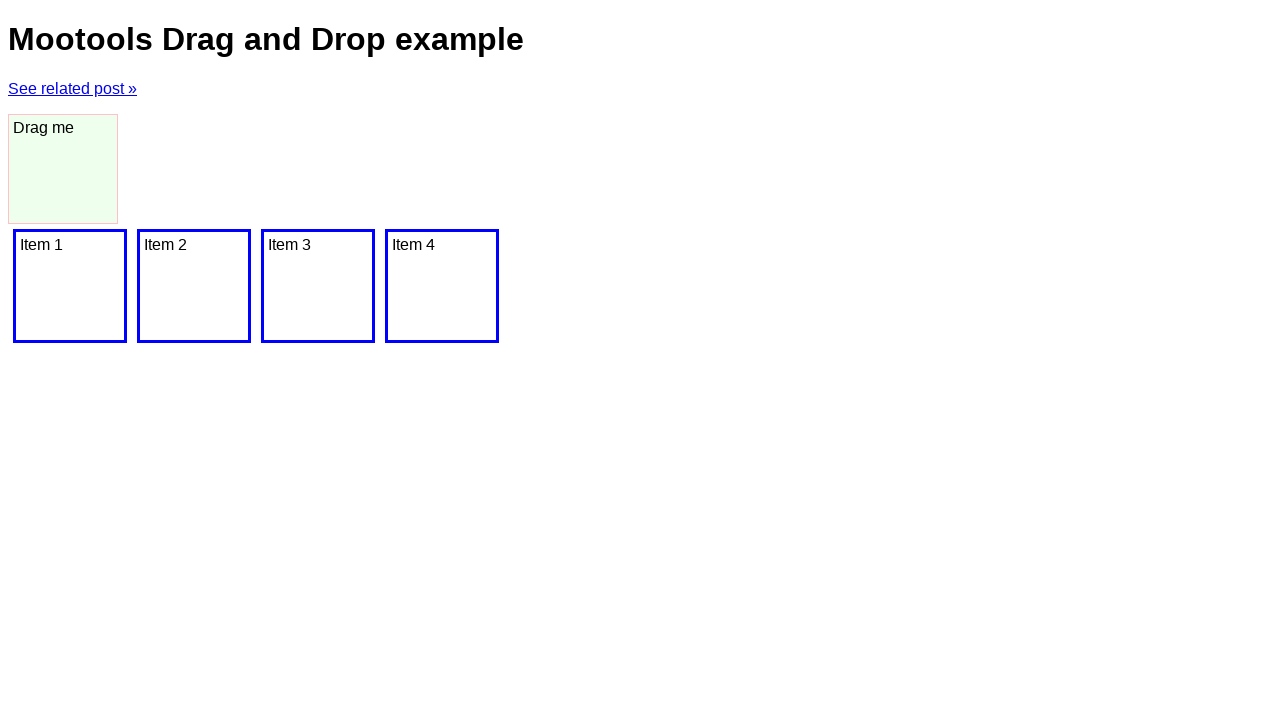

Located drag source element with id 'dragger'
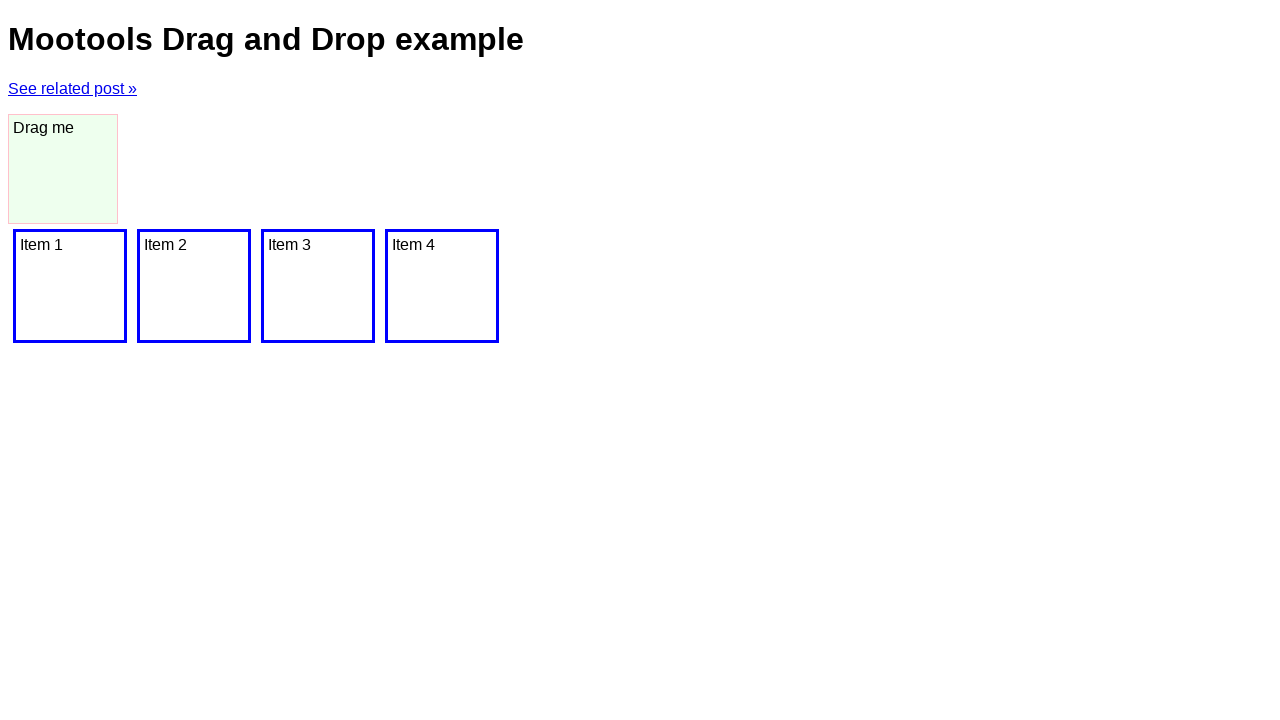

Located drop target element using xpath
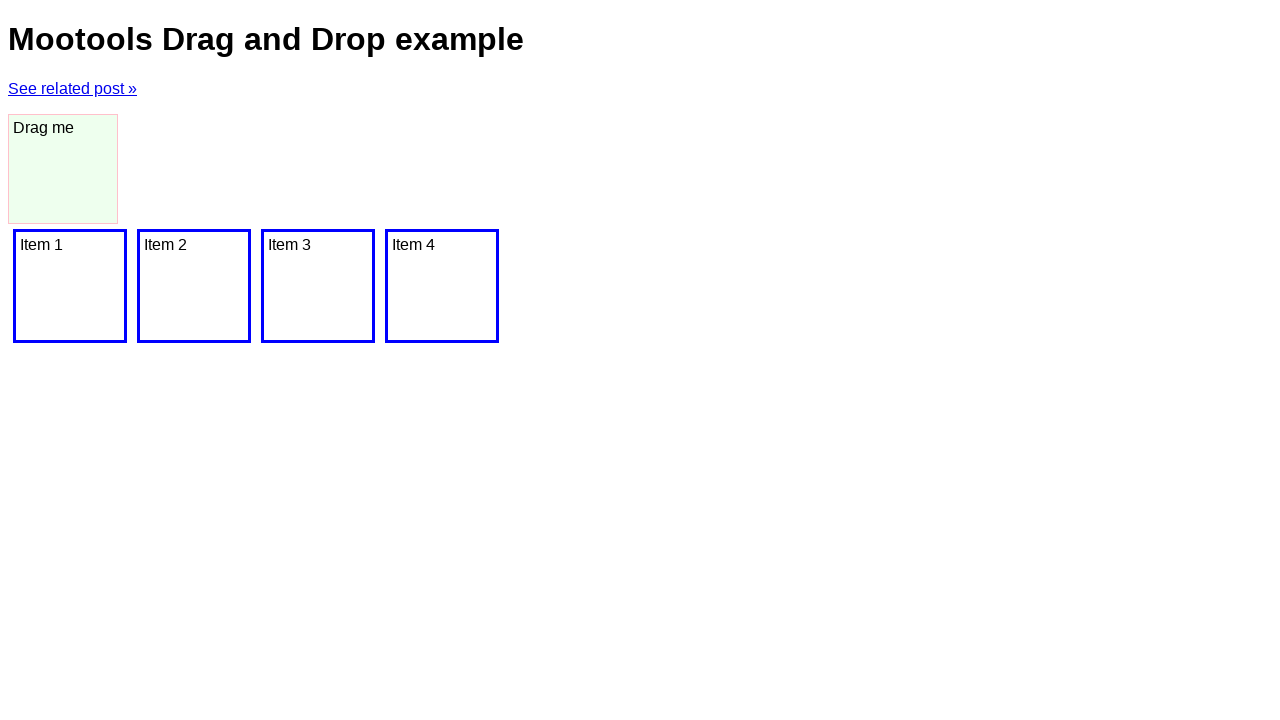

Dragged element from source to drop target location at (70, 286)
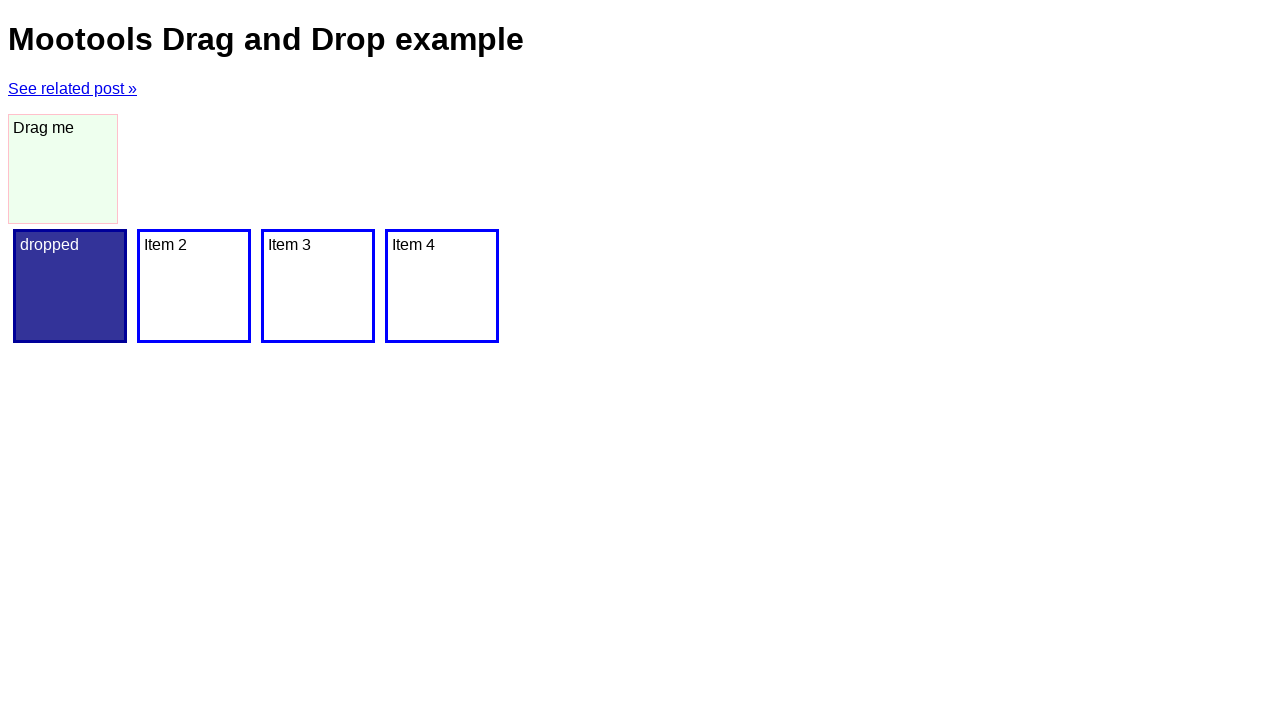

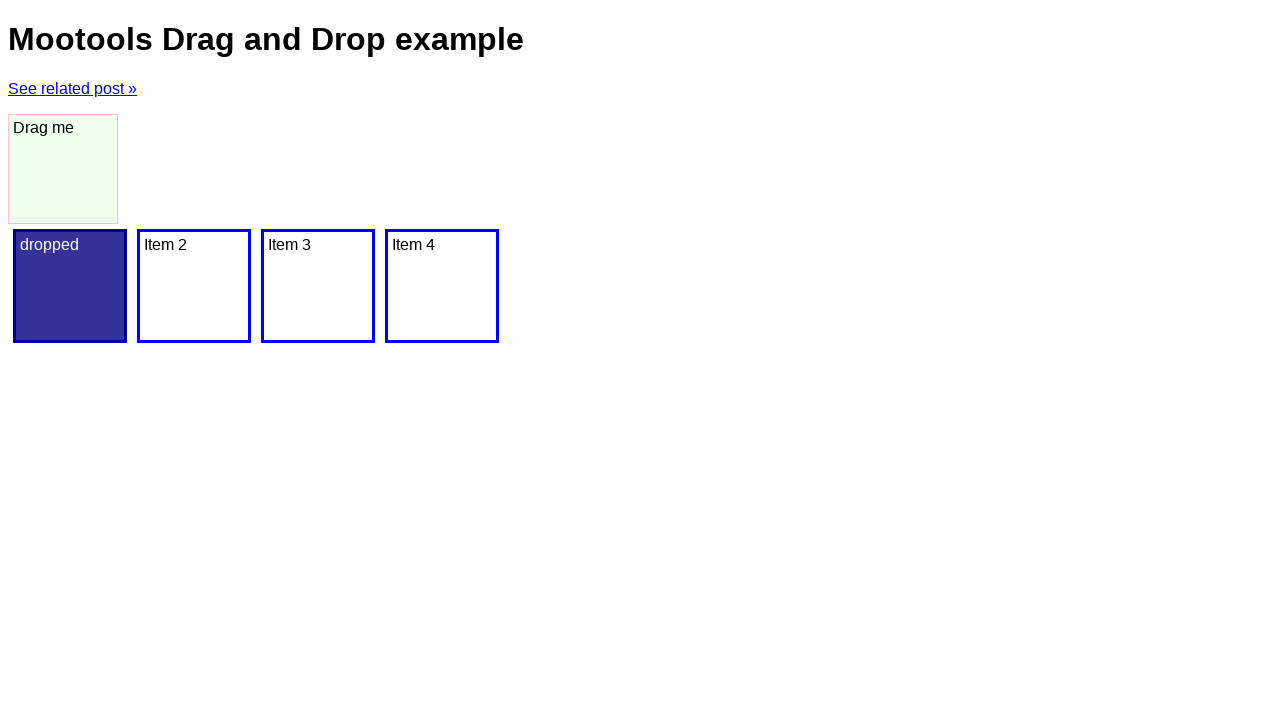